Tests dynamic input handling by entering text into an input field and clicking a button to verify the button's text changes to match the input value.

Starting URL: http://uitestingplayground.com/textinput

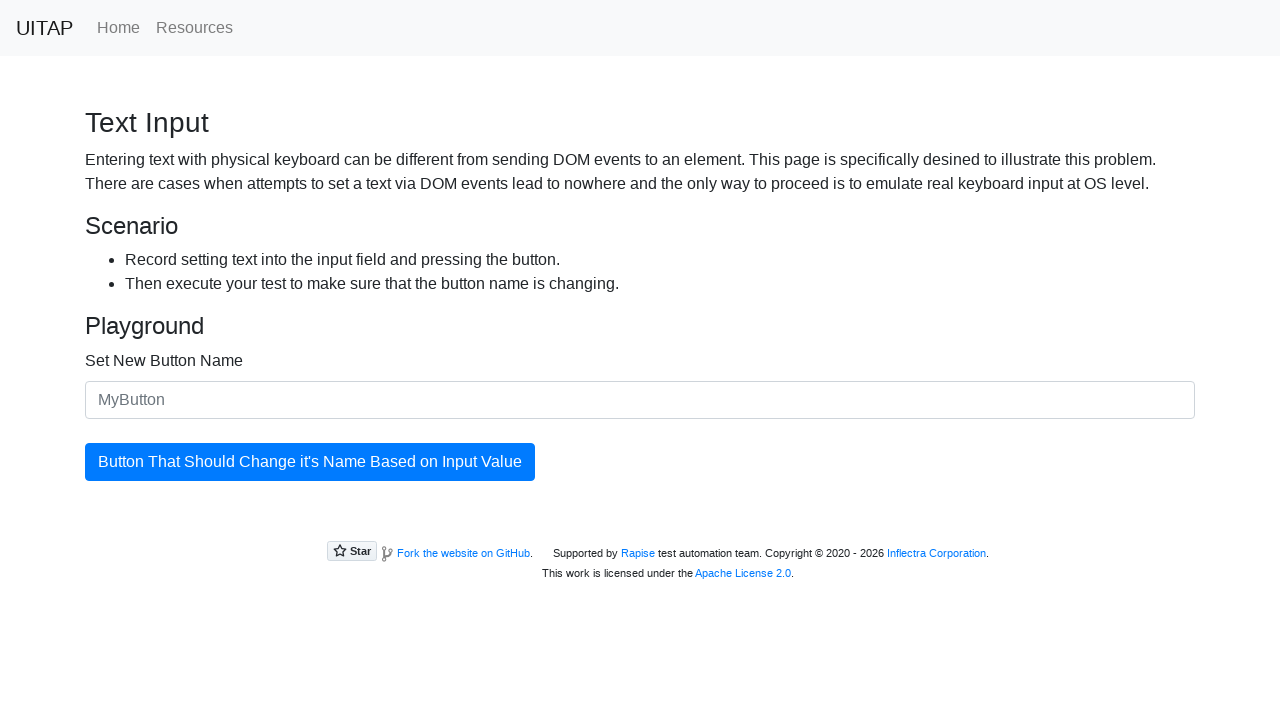

Filled input field with 'great stuff' on internal:label="Set New Button Name"i
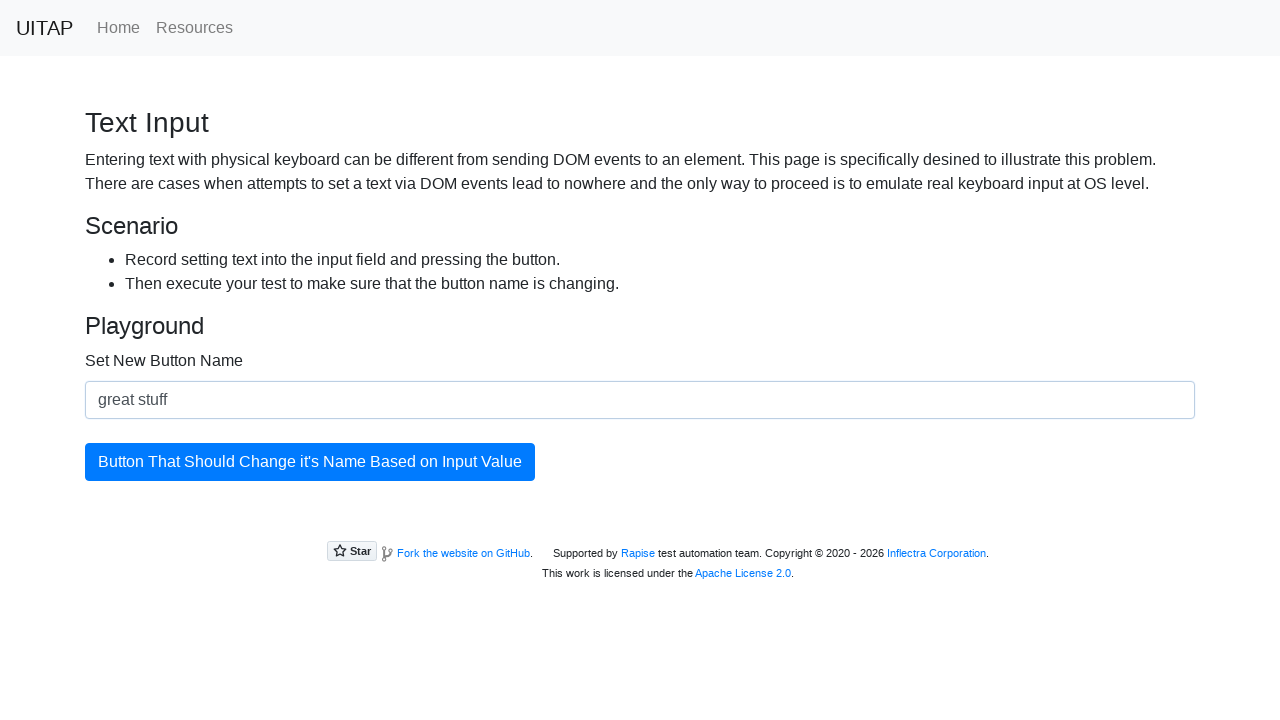

Scrolled primary button into view
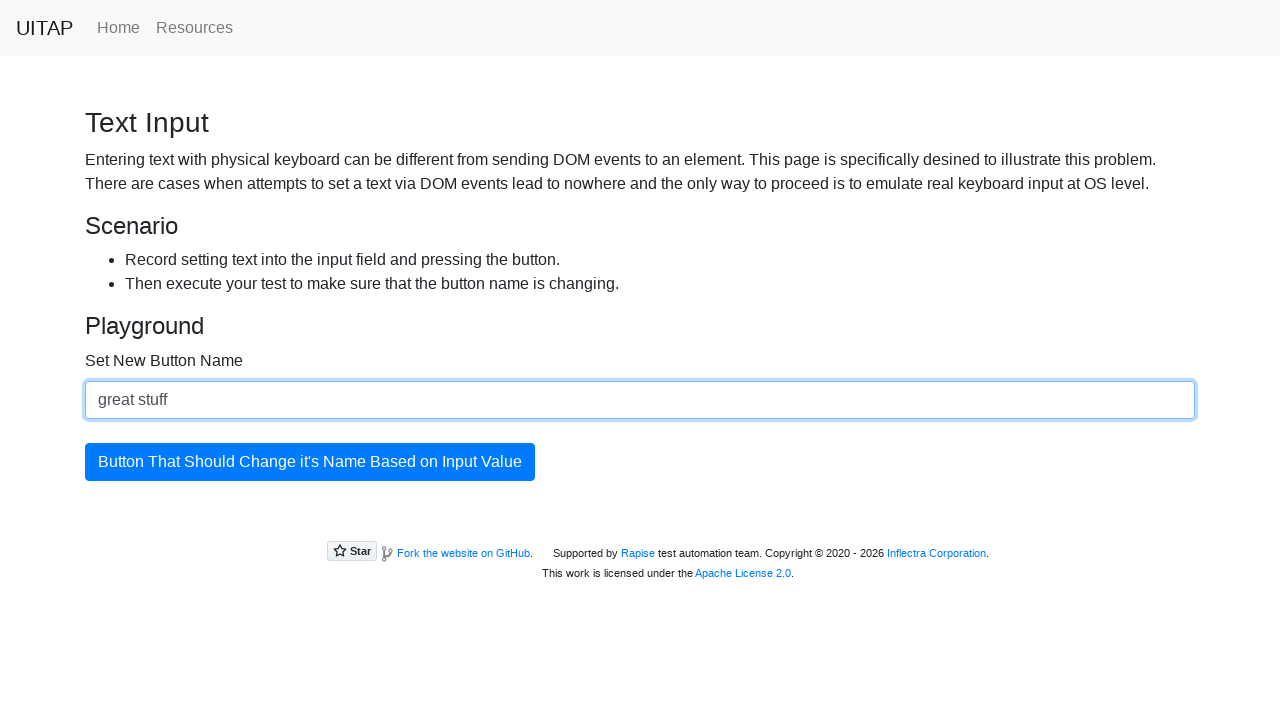

Clicked primary button at (310, 462) on button.btn-primary
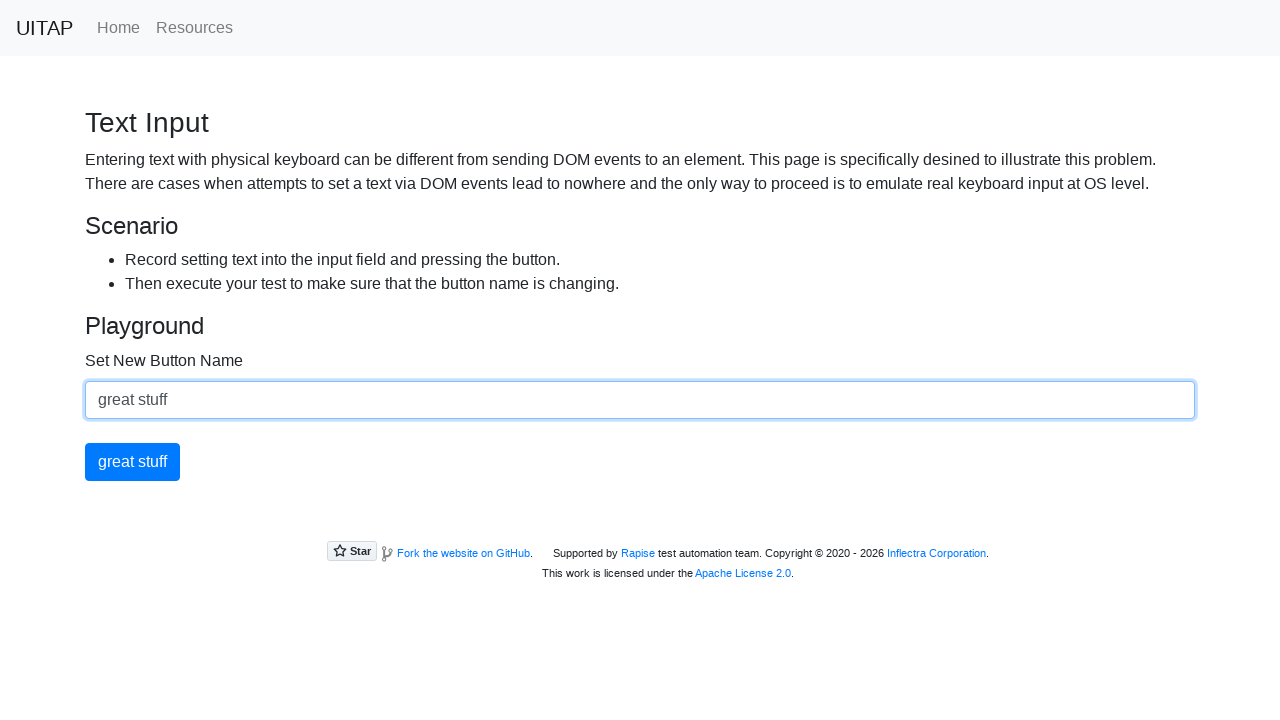

Verified button text changed to 'great stuff'
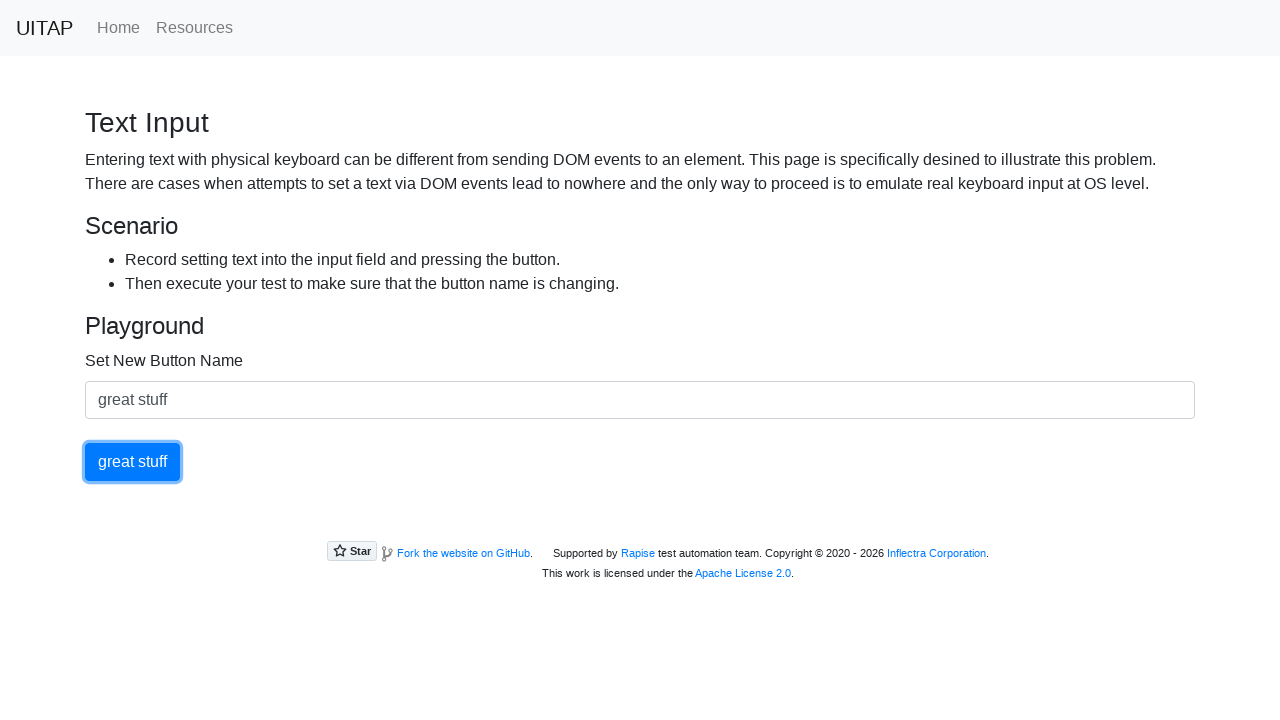

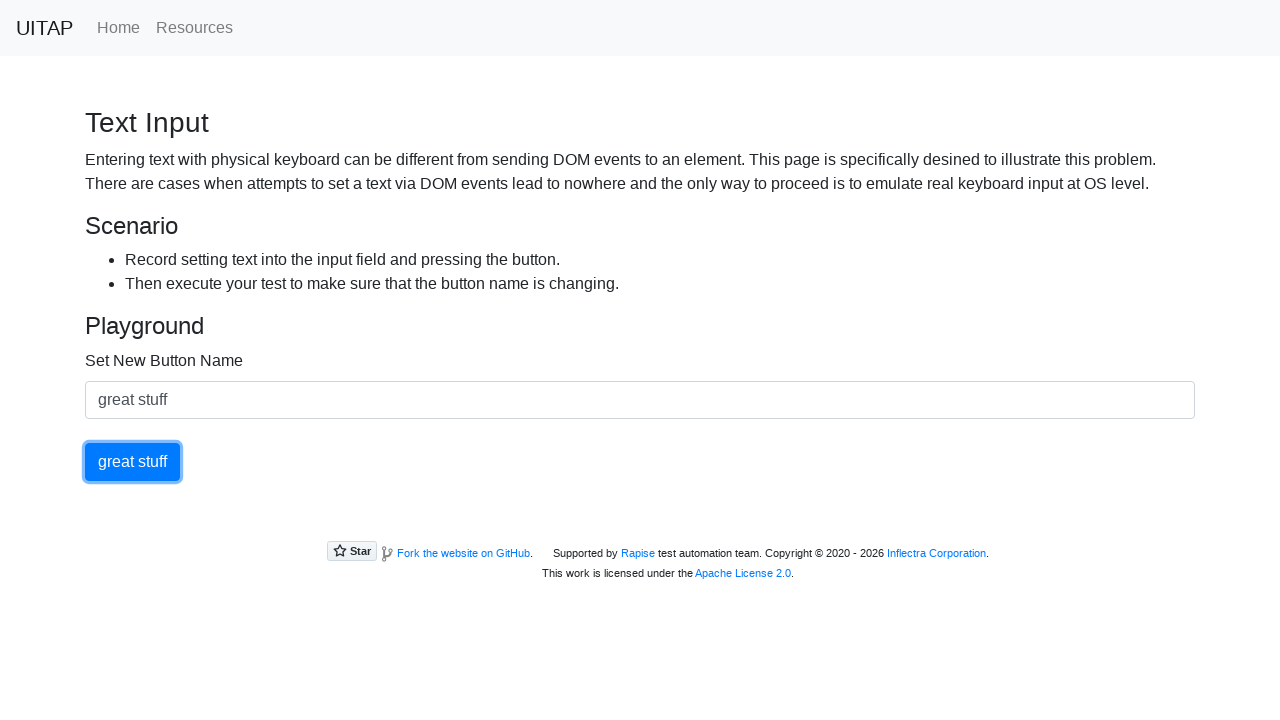